Tests radio button functionality by clicking through gender selection options (male, female, other) and then selecting male again to verify radio button switching works correctly.

Starting URL: https://trytestingthis.netlify.app/

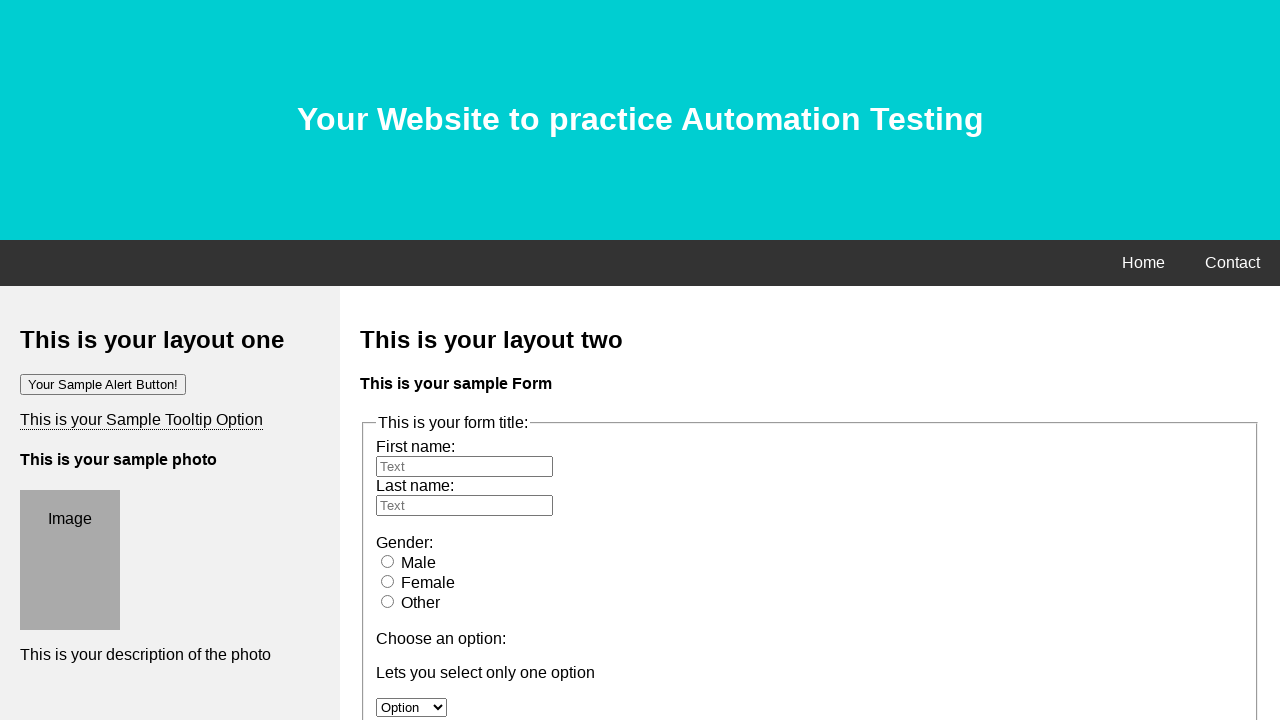

Clicked male radio button at (388, 561) on #male
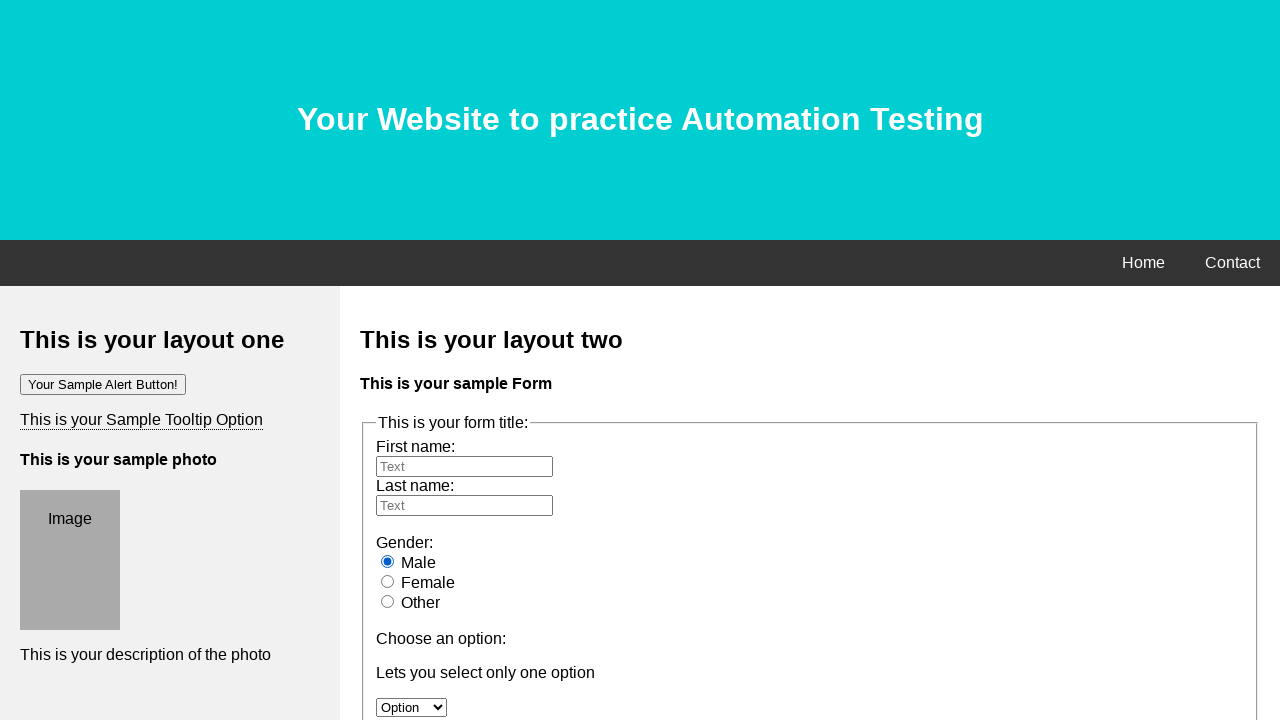

Clicked female radio button at (388, 581) on #female
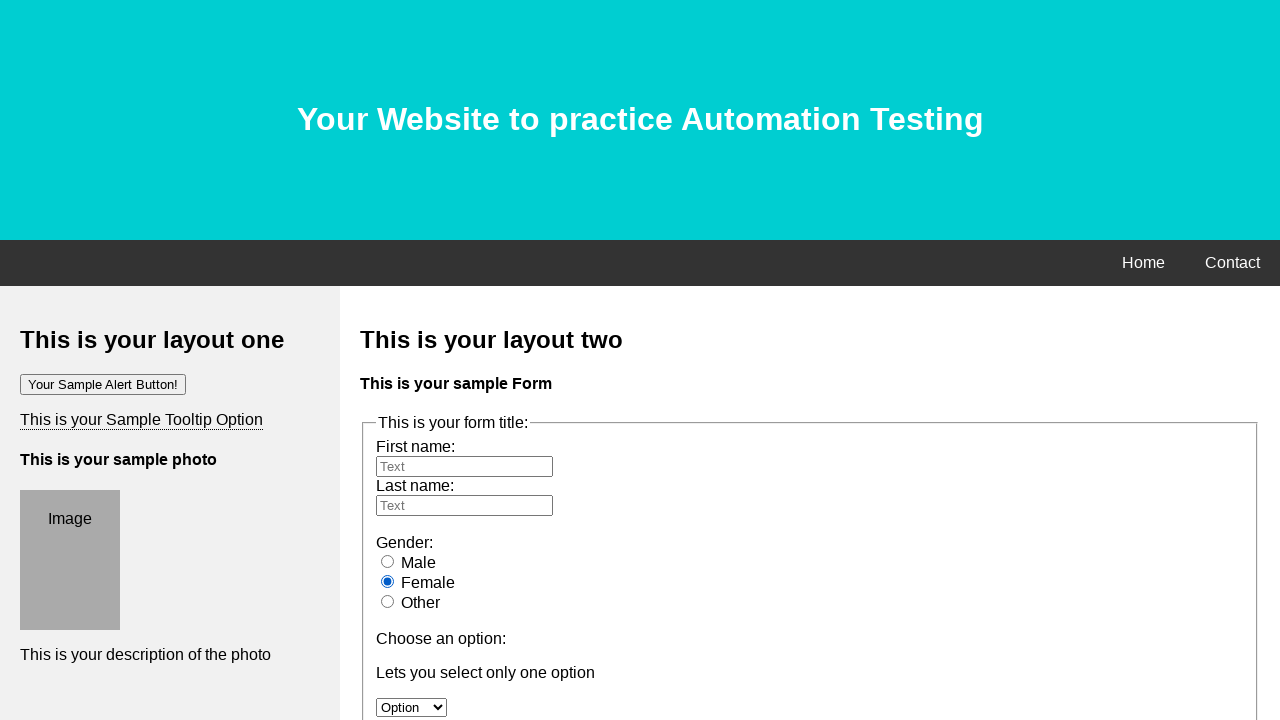

Clicked other radio button at (388, 601) on #other
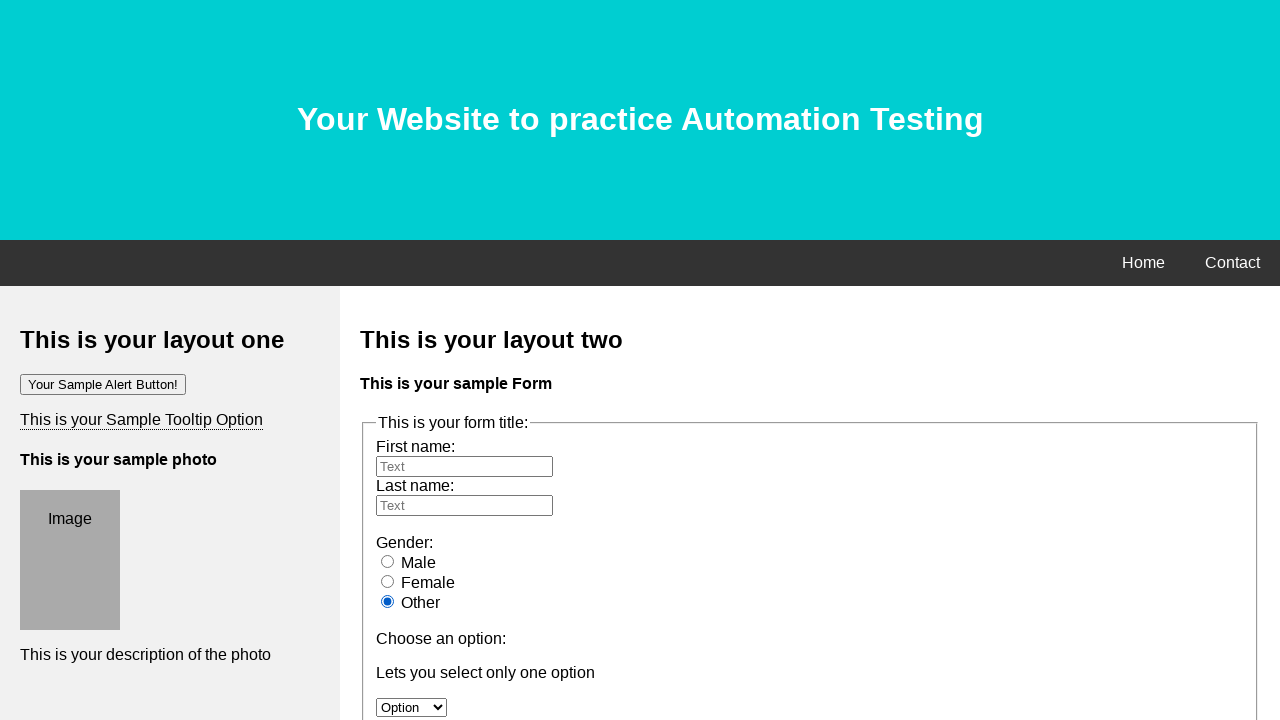

Clicked male radio button again to verify switching works at (388, 561) on #male
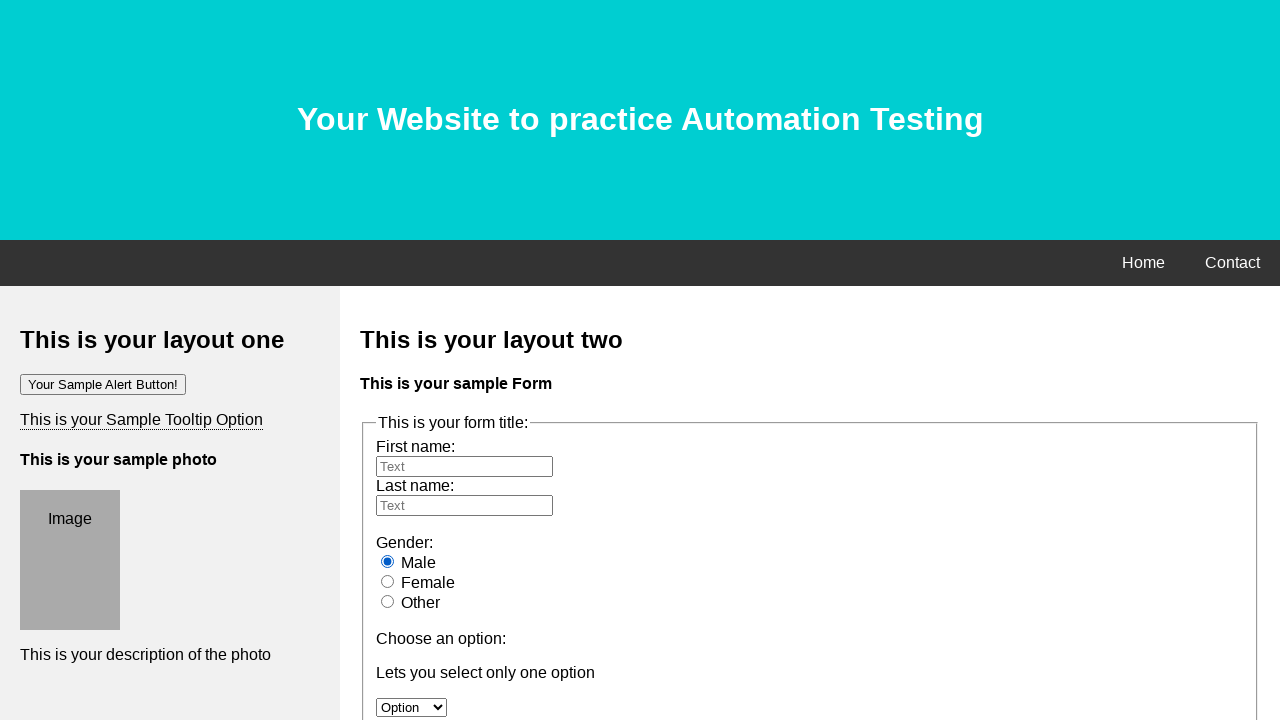

Verified male radio button is selected
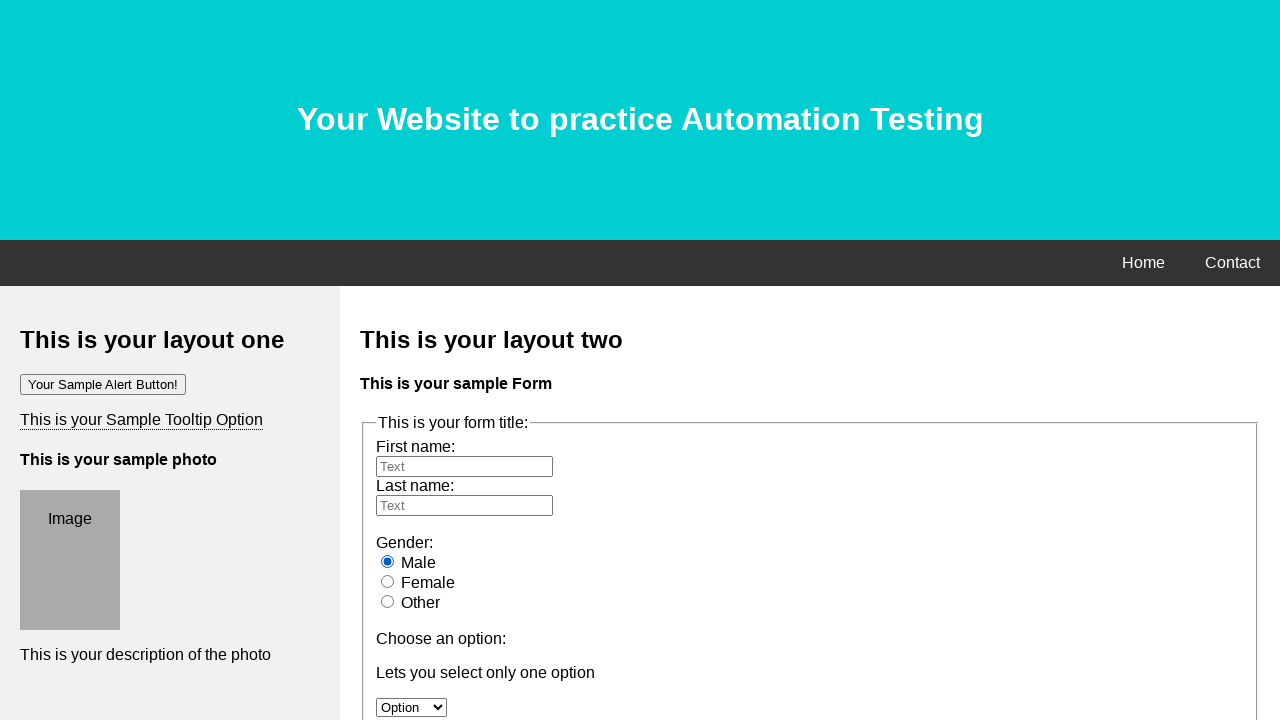

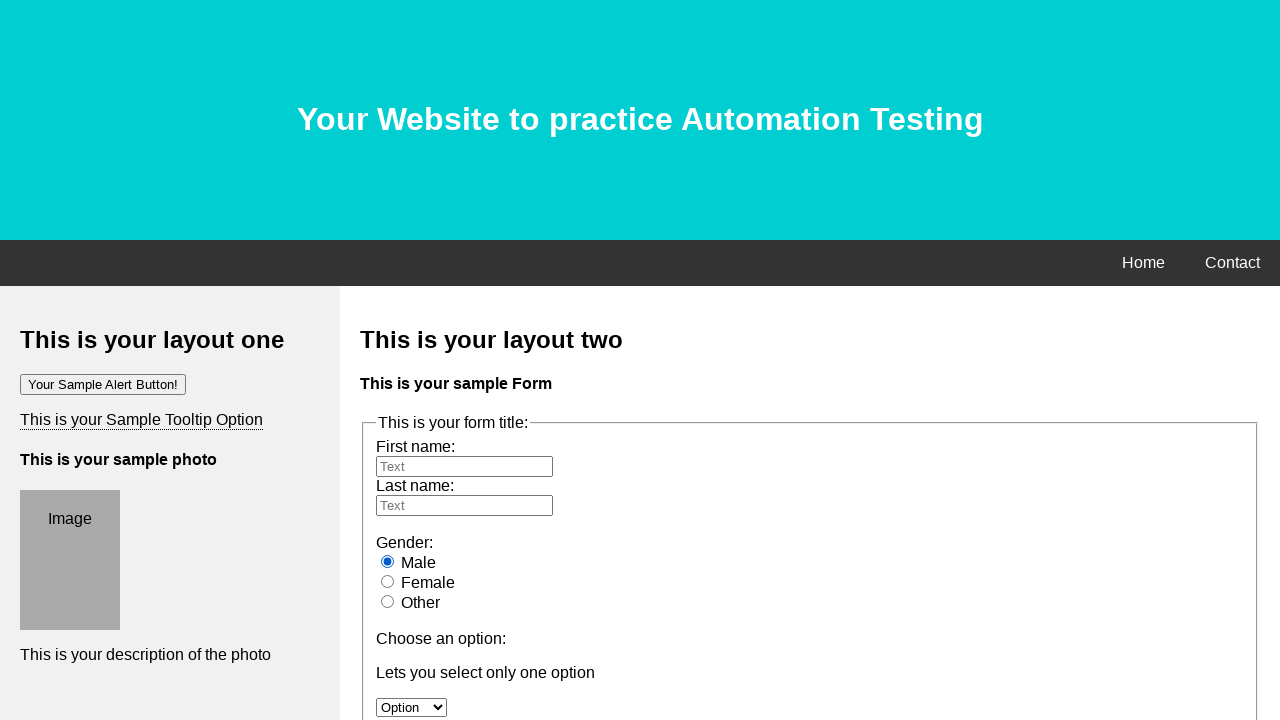